Tests the login form validation by clicking the login button without entering credentials and verifying that an appropriate error message is displayed indicating the username is required.

Starting URL: https://www.saucedemo.com/

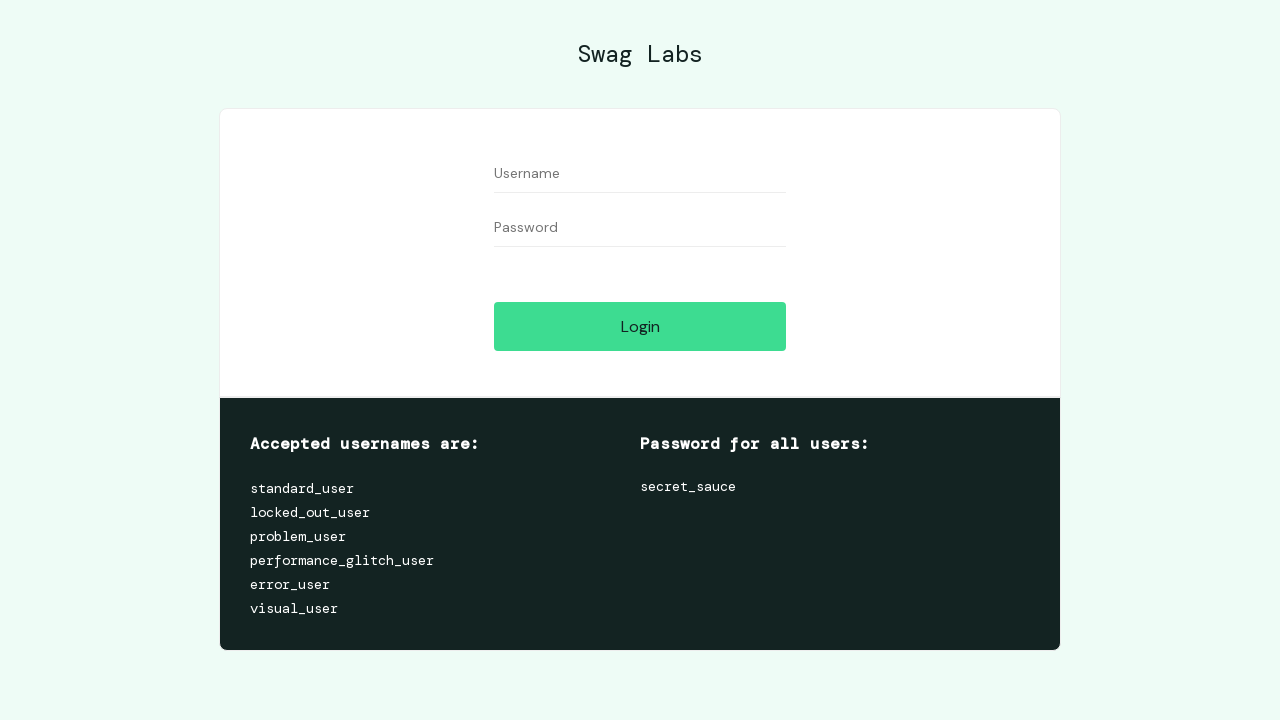

Username field is visible
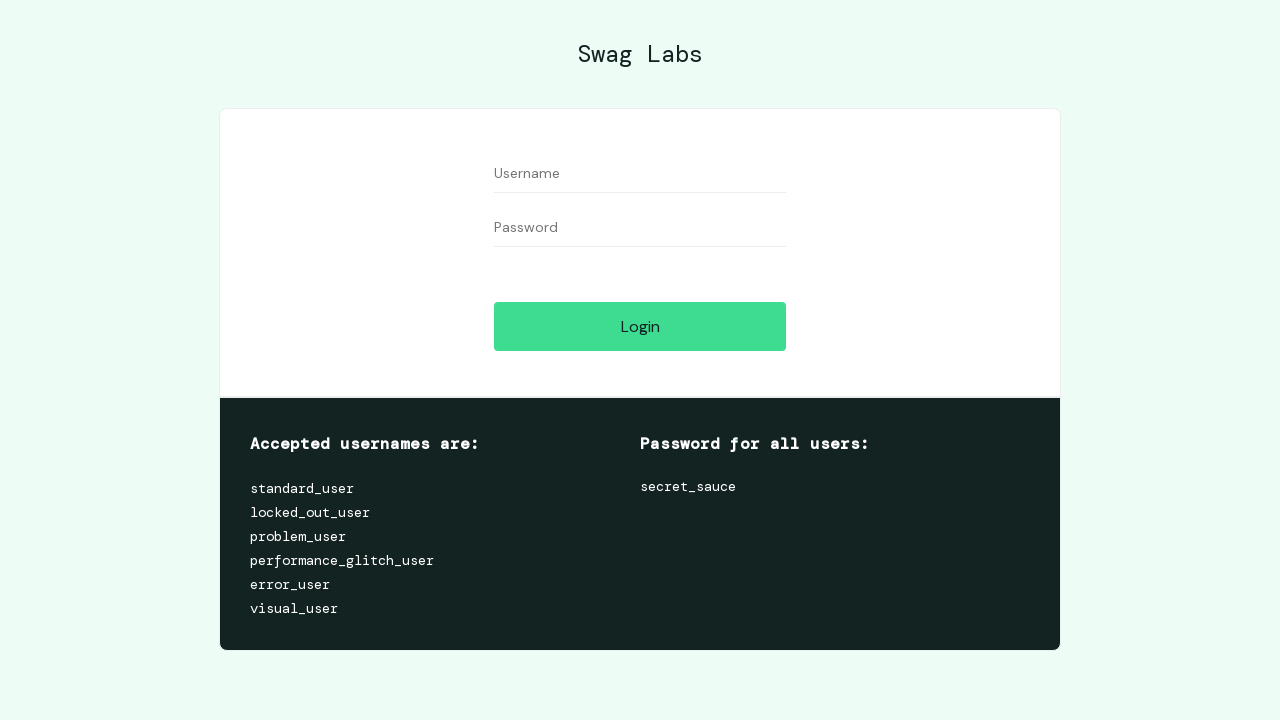

Password field is visible
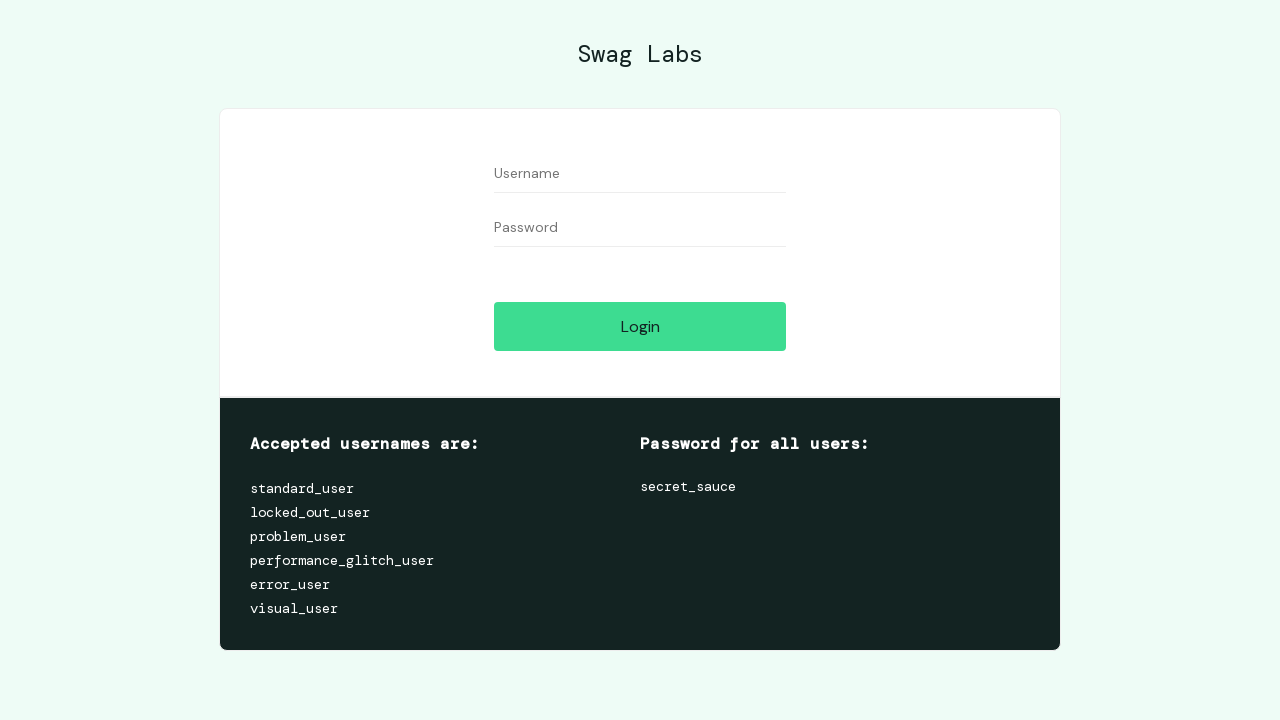

Login button is visible
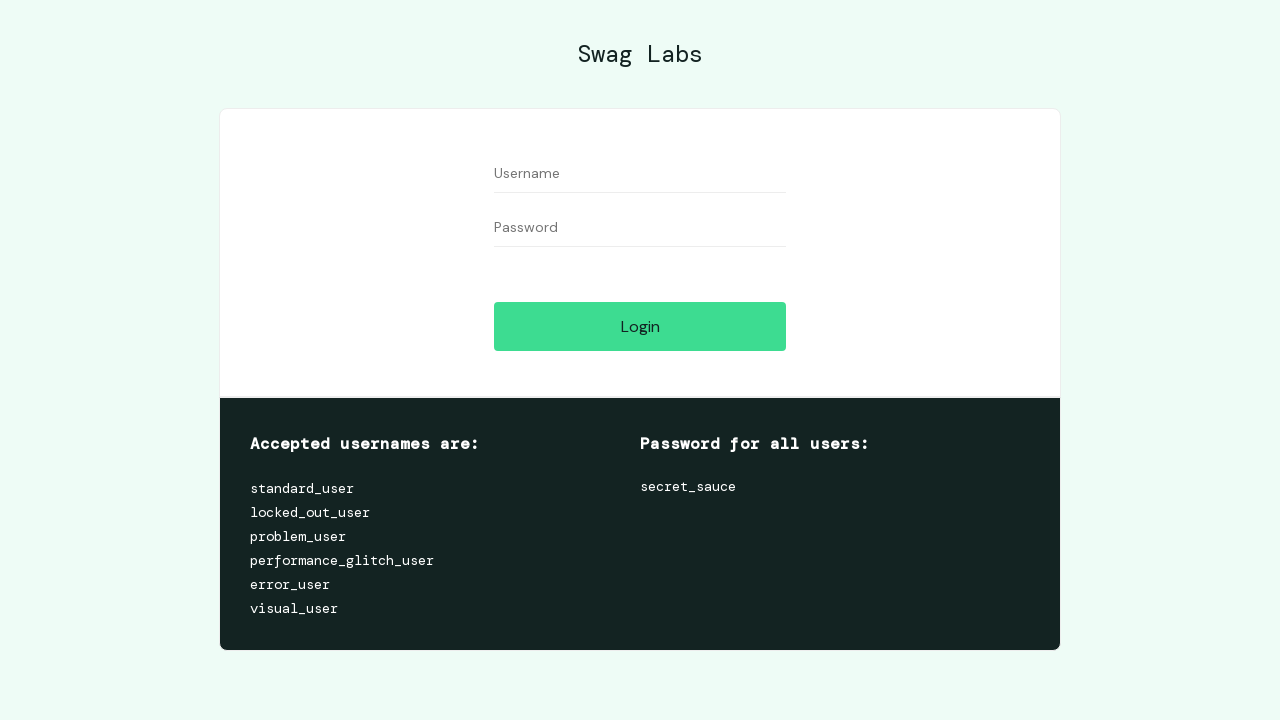

Clicked login button without entering credentials at (640, 326) on [data-test='login-button']
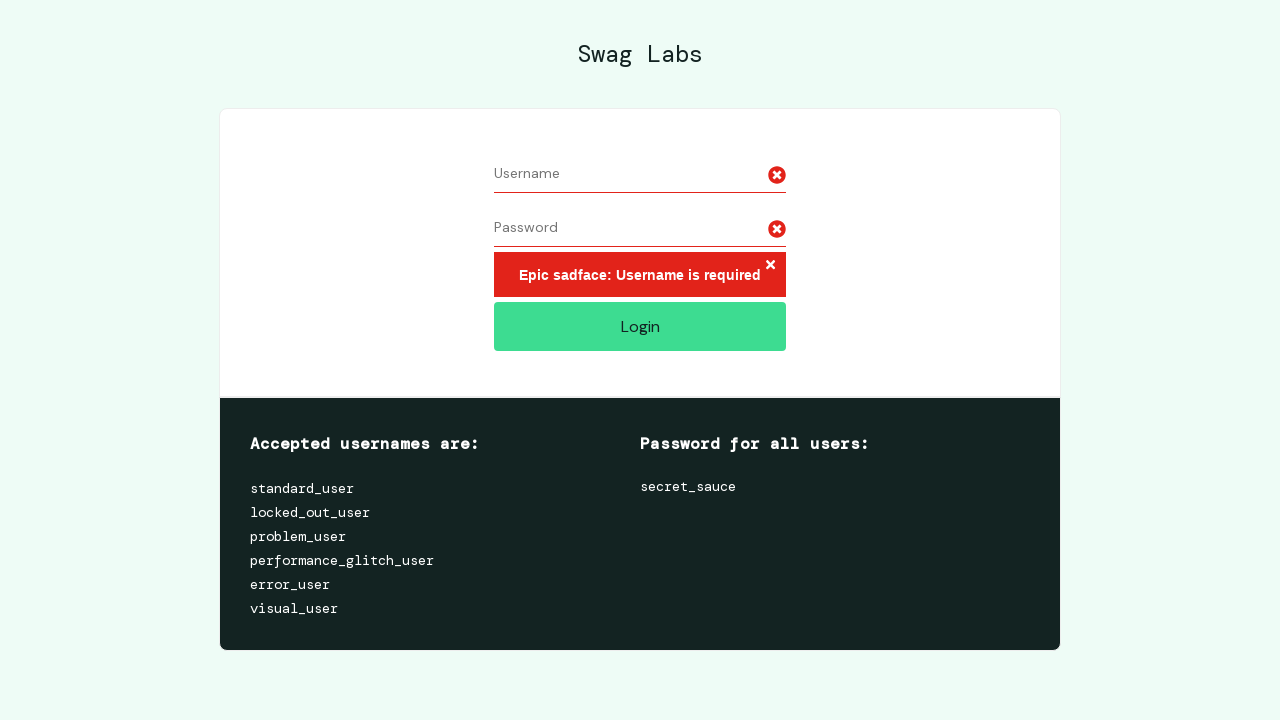

Error message appeared
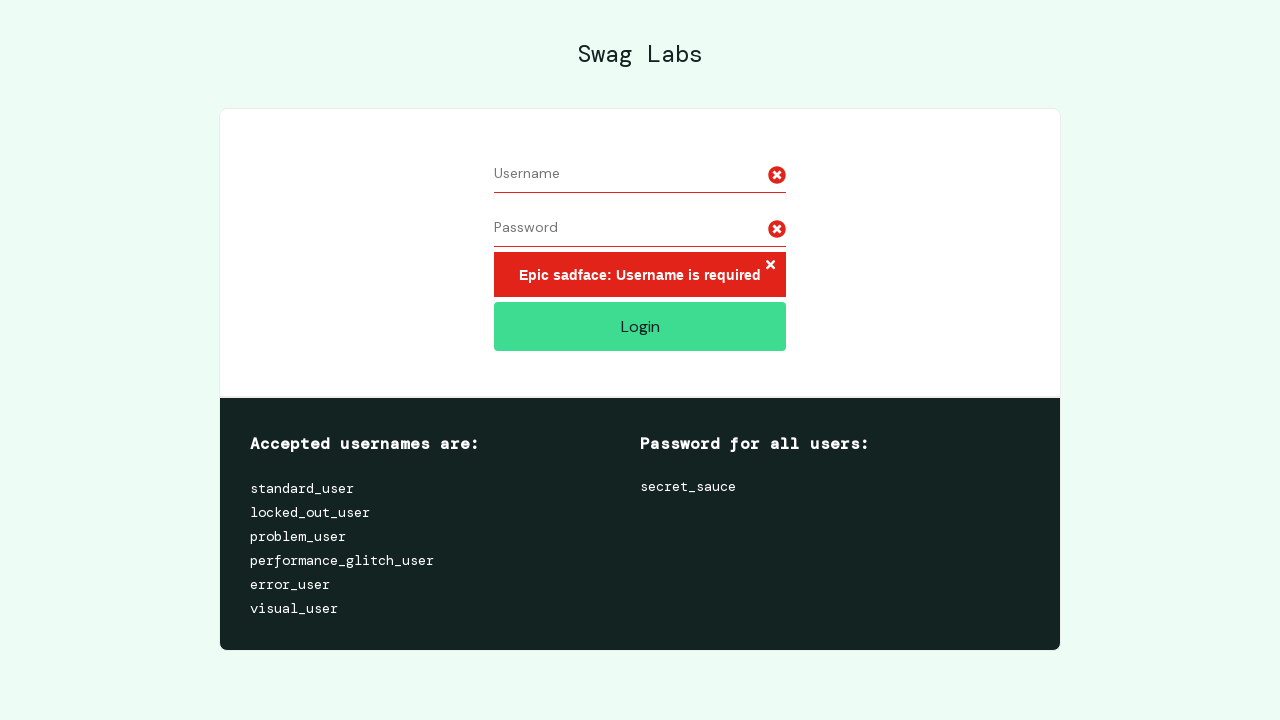

Retrieved error message text: 'Epic sadface: Username is required'
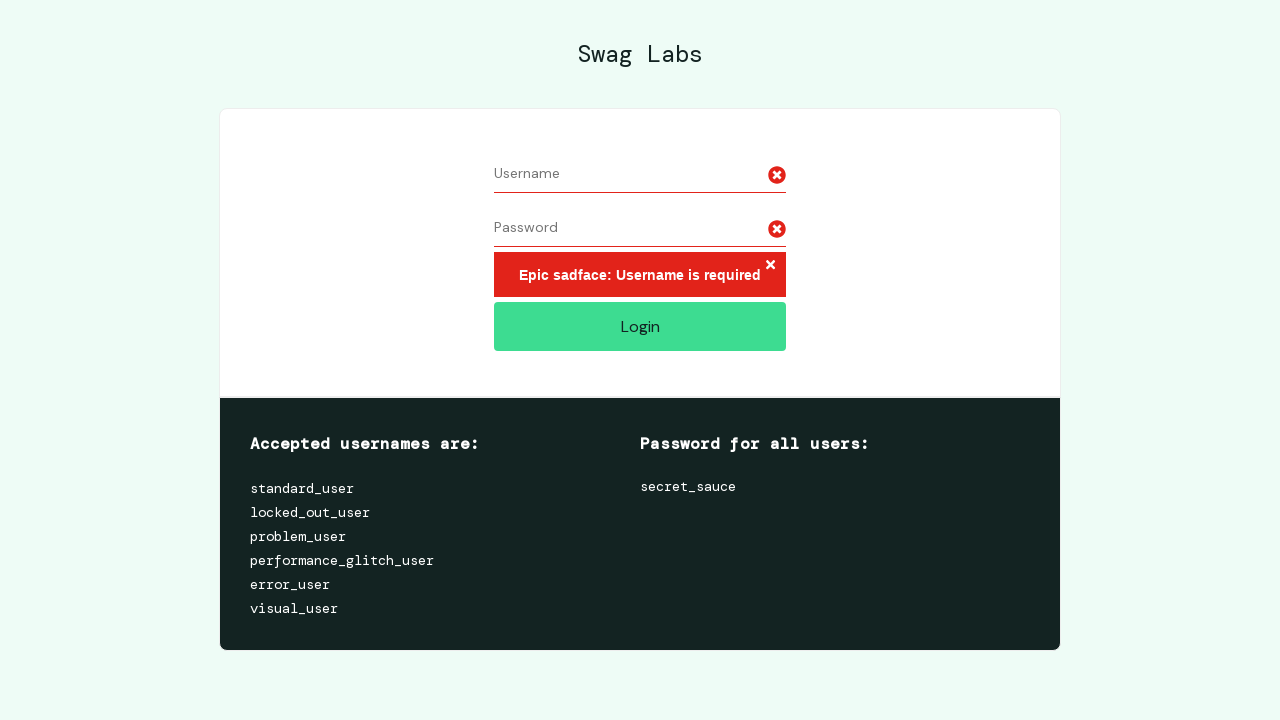

Verified error message matches expected text 'Epic sadface: Username is required'
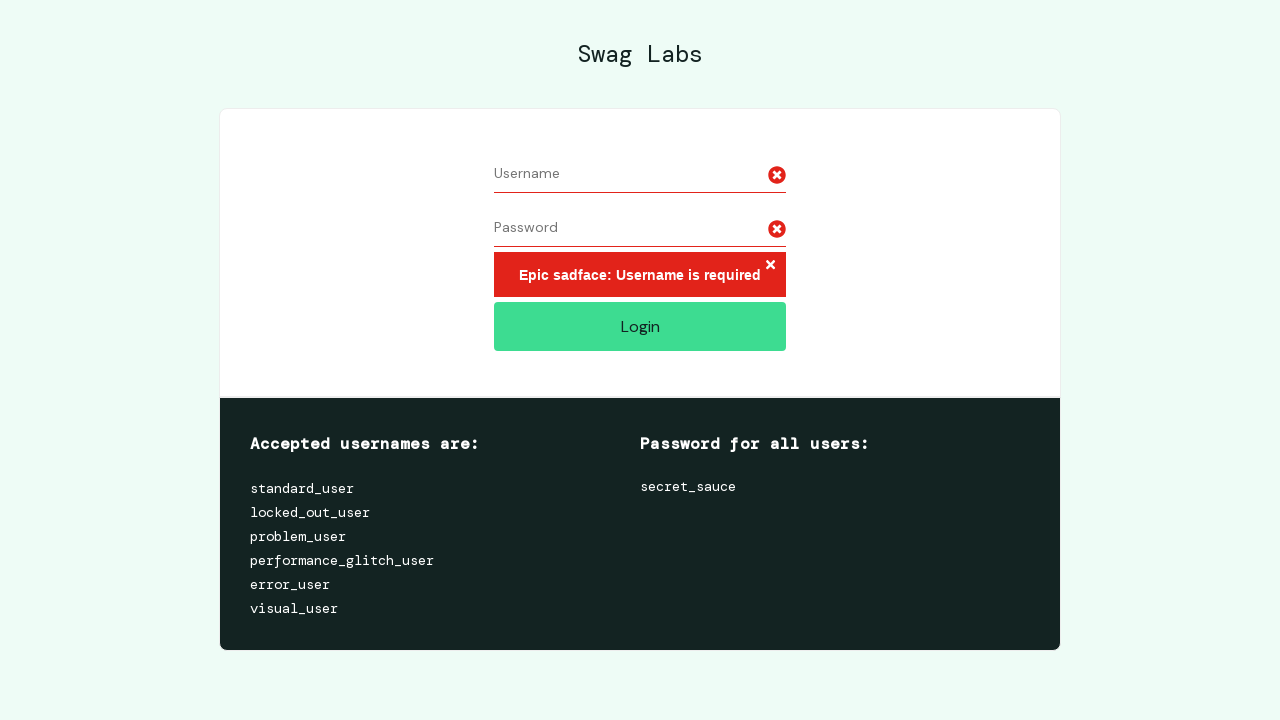

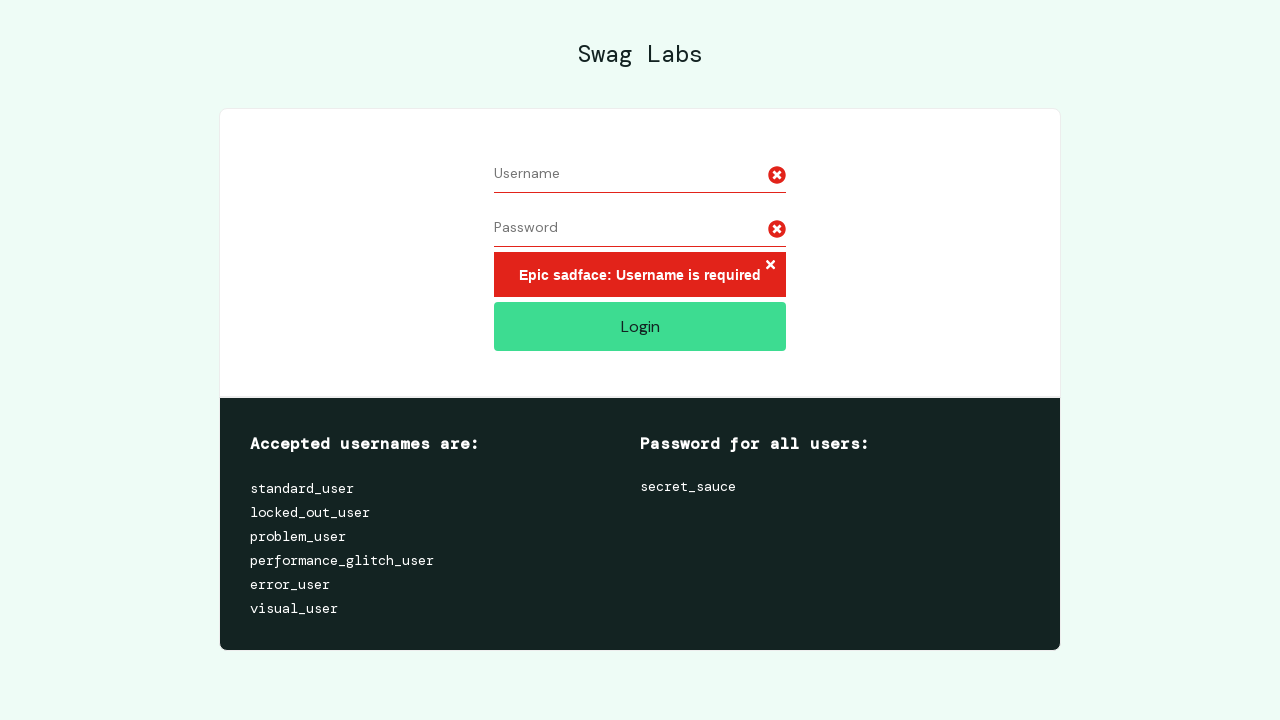